Tests the GitHub Selenide wiki by expanding the pages list, clicking on a wiki page, and verifying both the page title and specific content text are present.

Starting URL: https://github.com/selenide/selenide/wiki

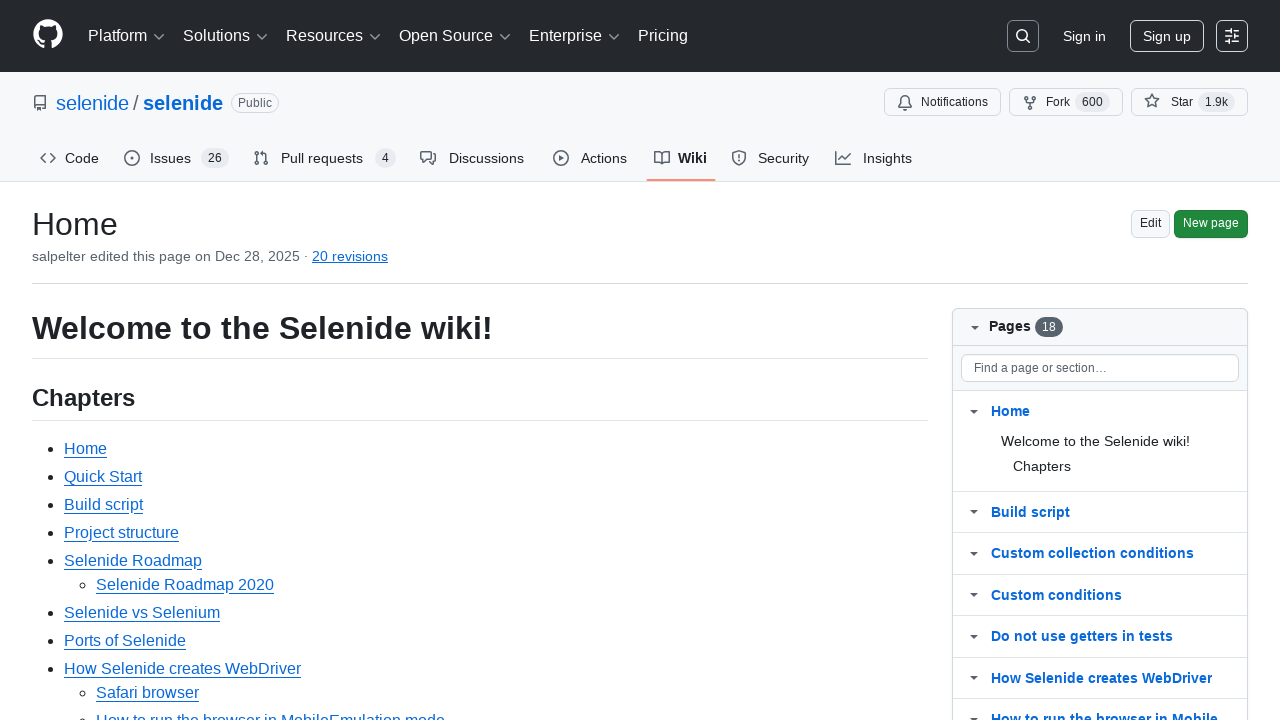

Clicked to expand additional wiki pages menu at (1030, 429) on #wiki-pages-box .js-wiki-more-pages-link
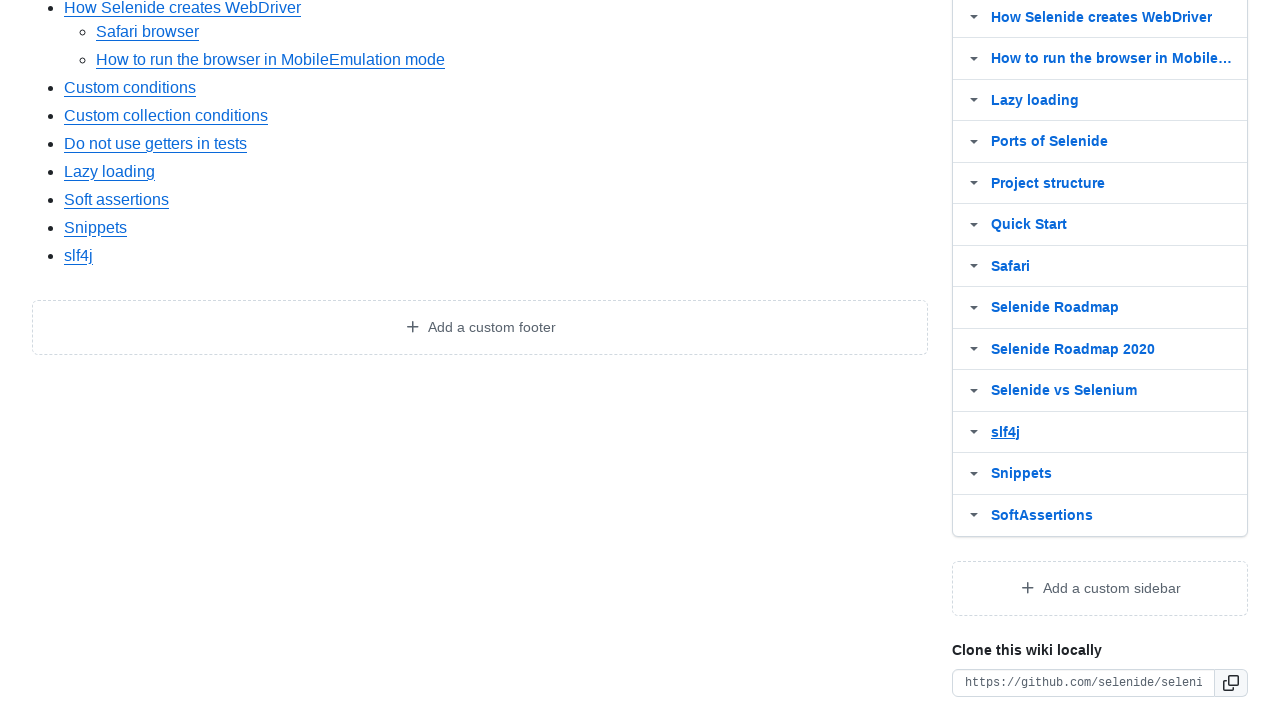

Wiki page 'Lazy loading' link appeared in the pages list
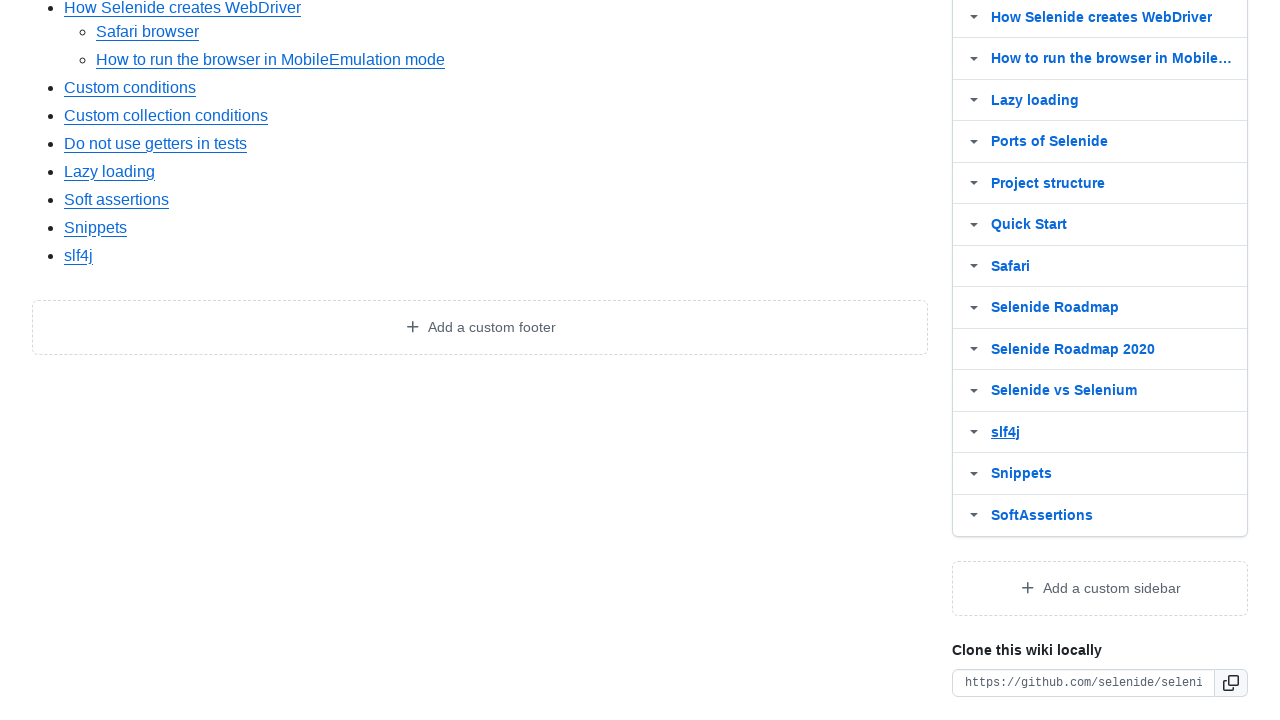

Clicked on wiki page 'Lazy loading' at (1035, 100) on #wiki-pages-box >> text=Lazy loading
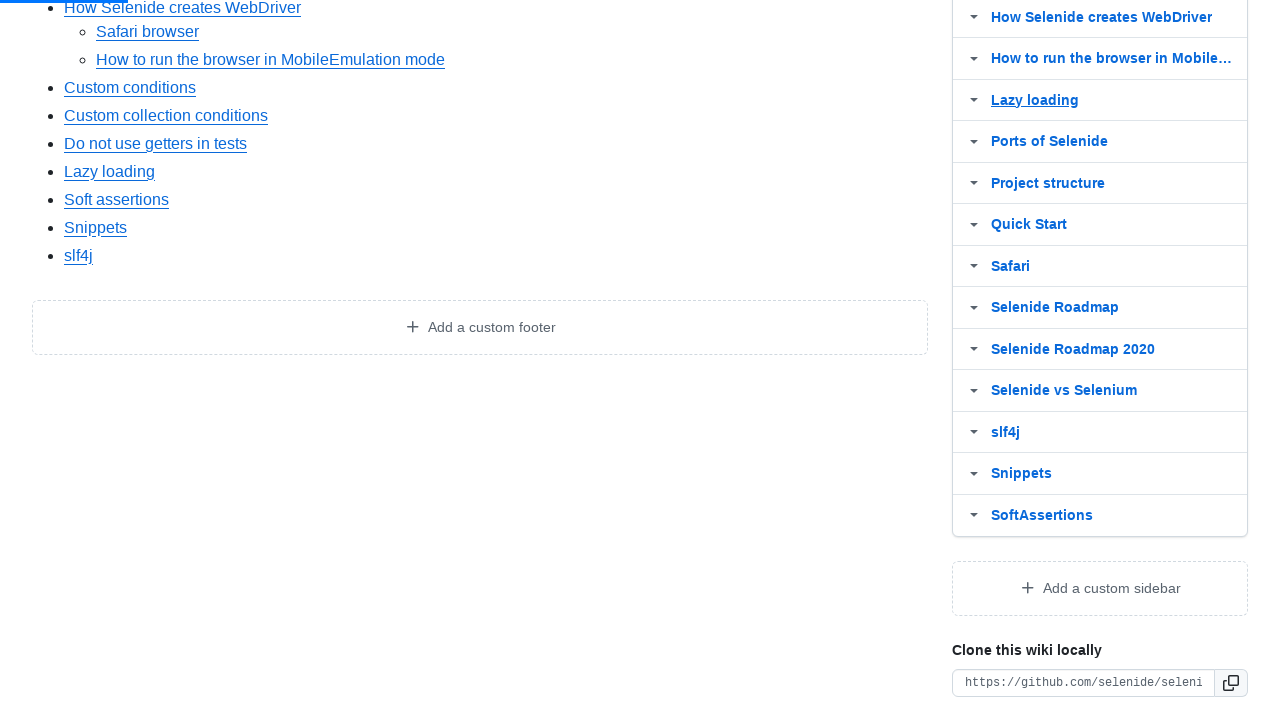

Wiki content wrapper loaded
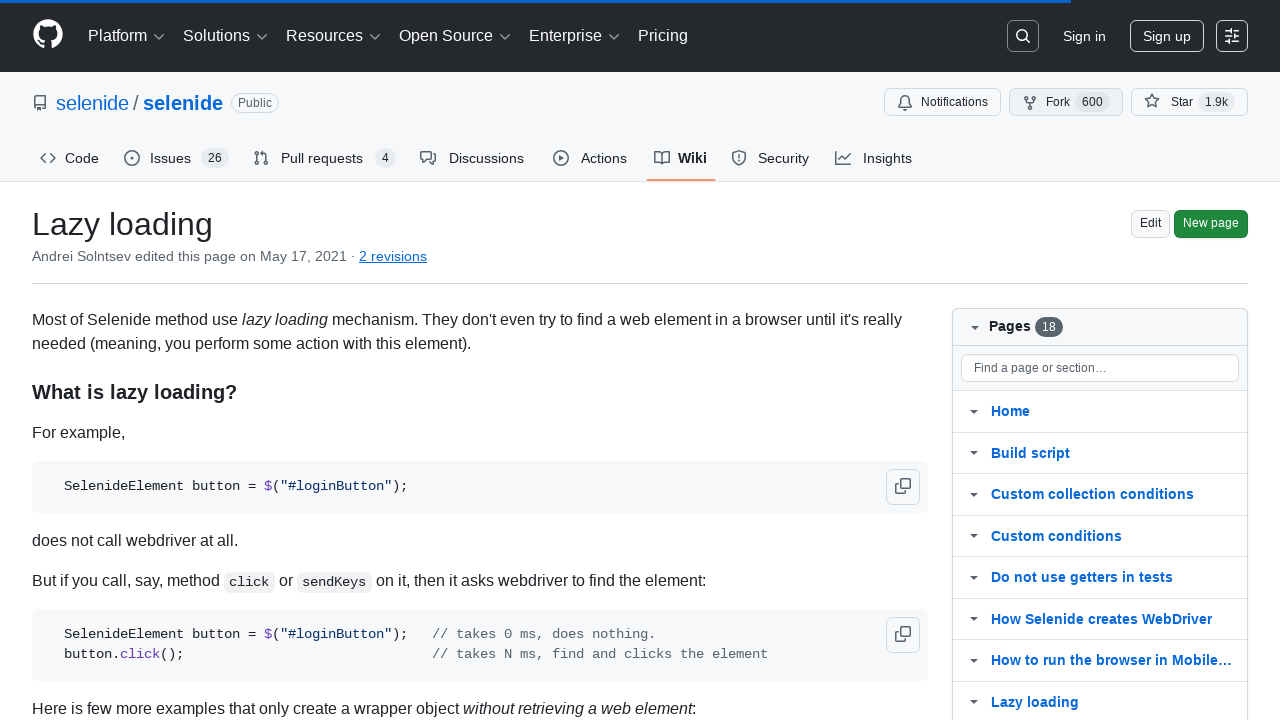

Extracted text content from wiki wrapper
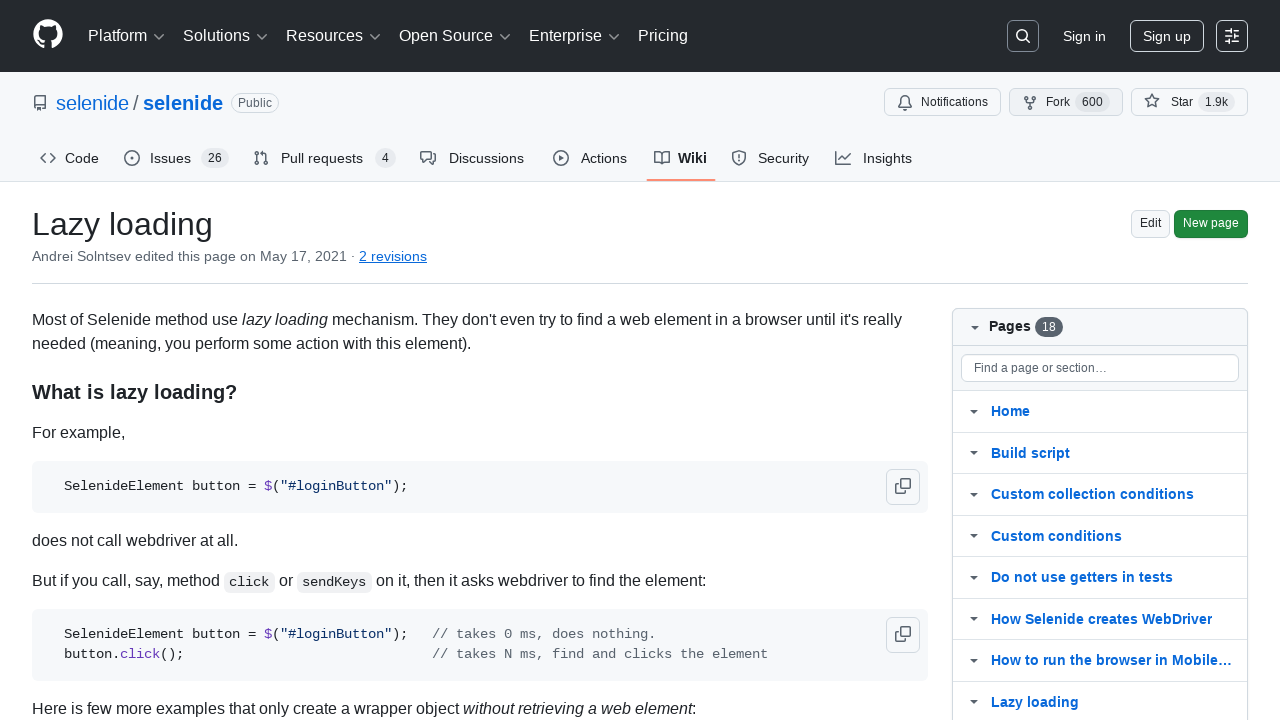

Verified wiki page title 'Lazy loading' is present in content
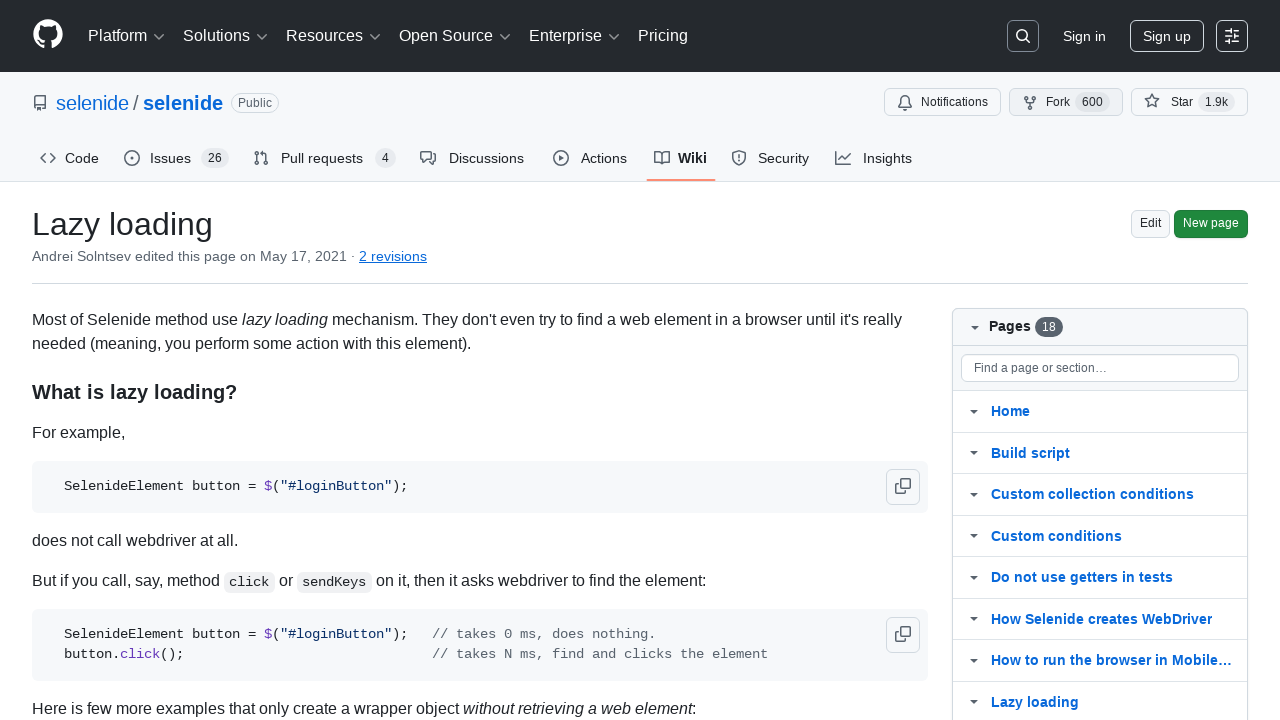

Verified expected content 'What is lazy loading?' is present in wiki page
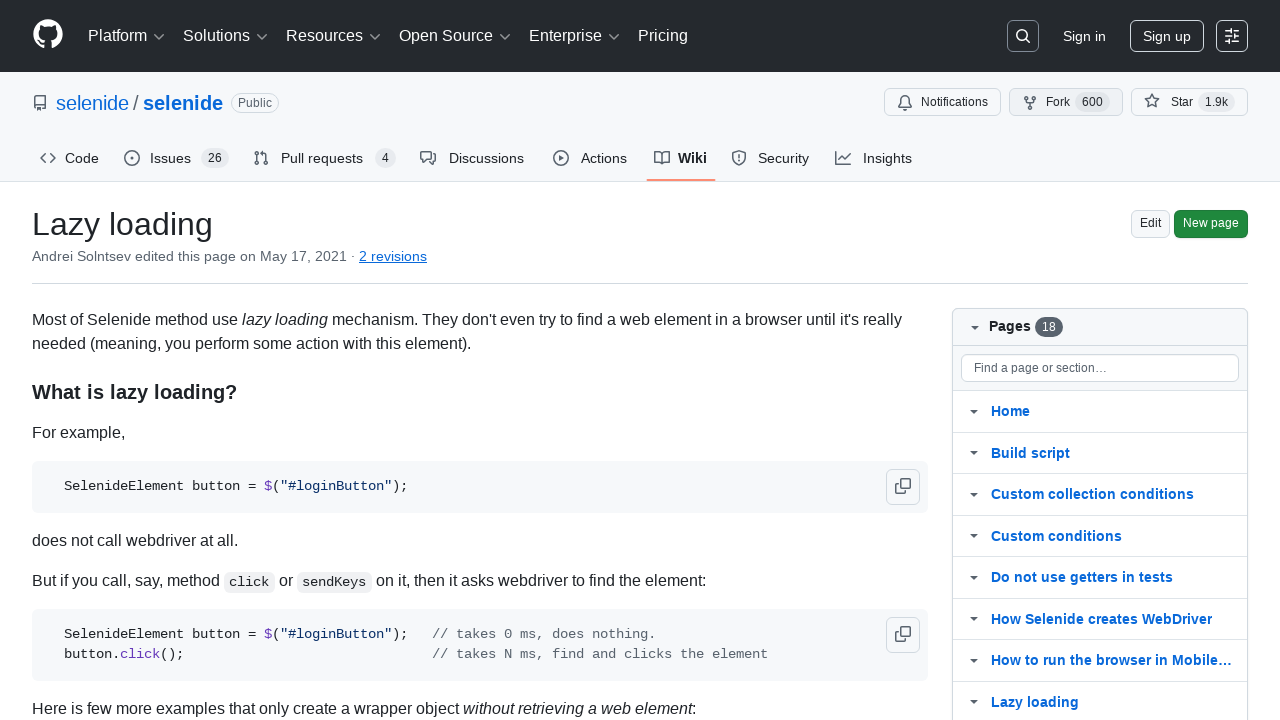

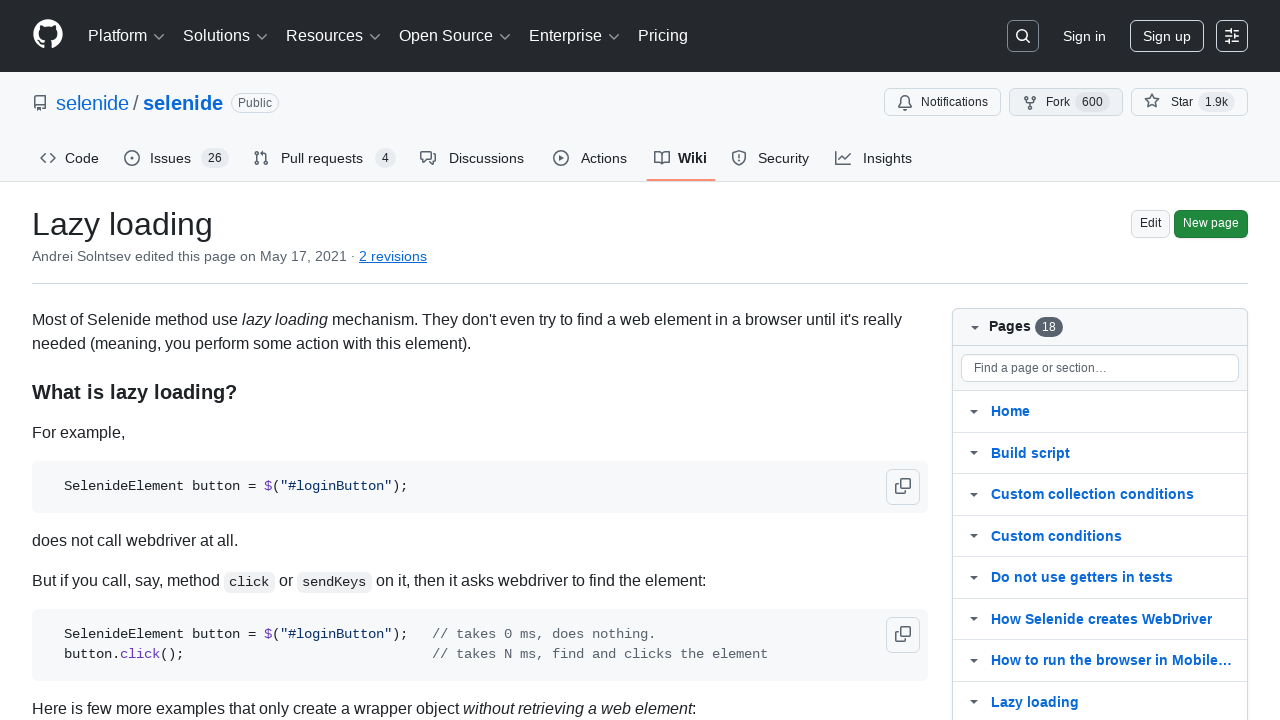